Tests page scrolling functionality by pressing ArrowDown keys and using mouse wheel to scroll down the page multiple times.

Starting URL: https://krotravelengineering.jp/

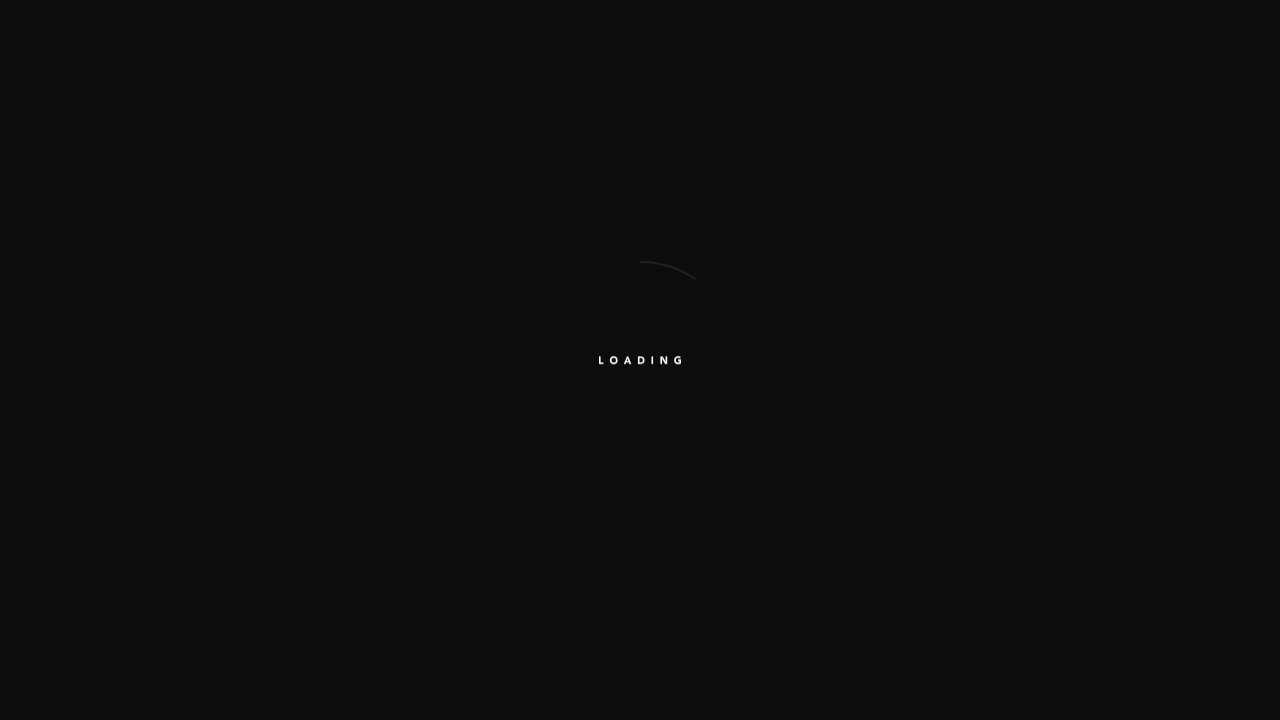

Pressed ArrowDown key to scroll down
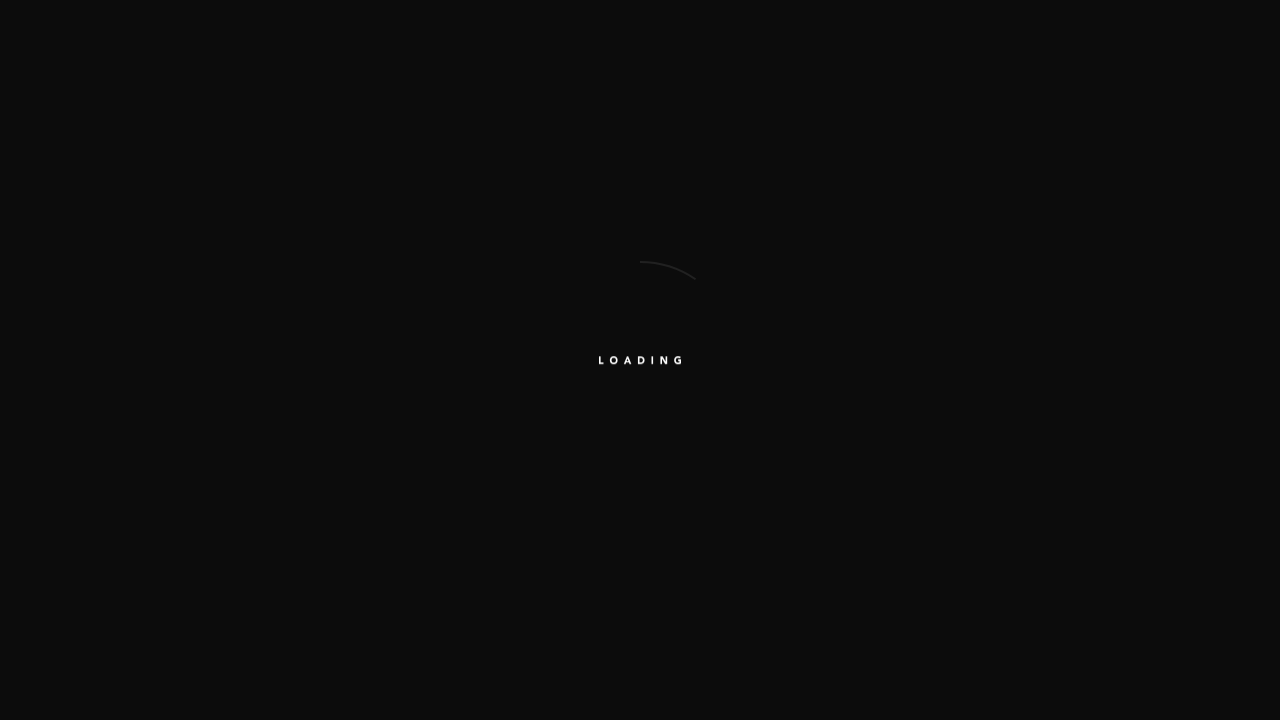

Scrolled down with mouse wheel (1st scroll)
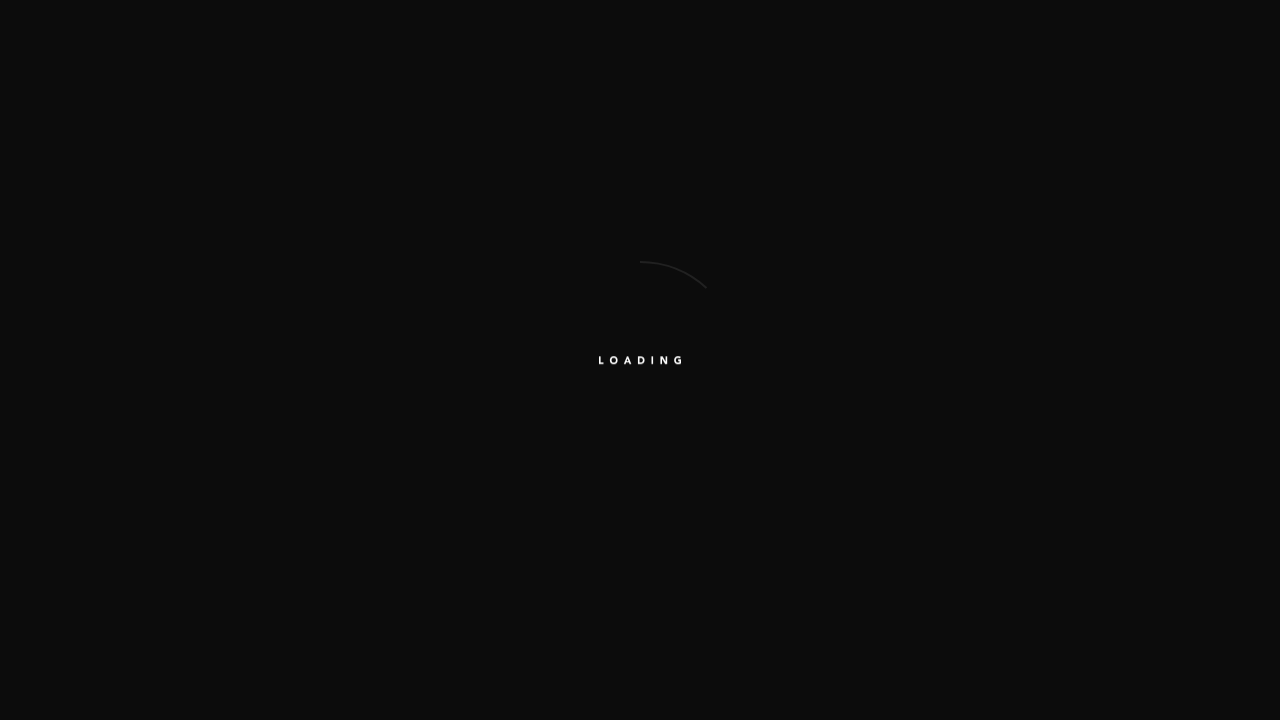

Scrolled down with mouse wheel (2nd scroll)
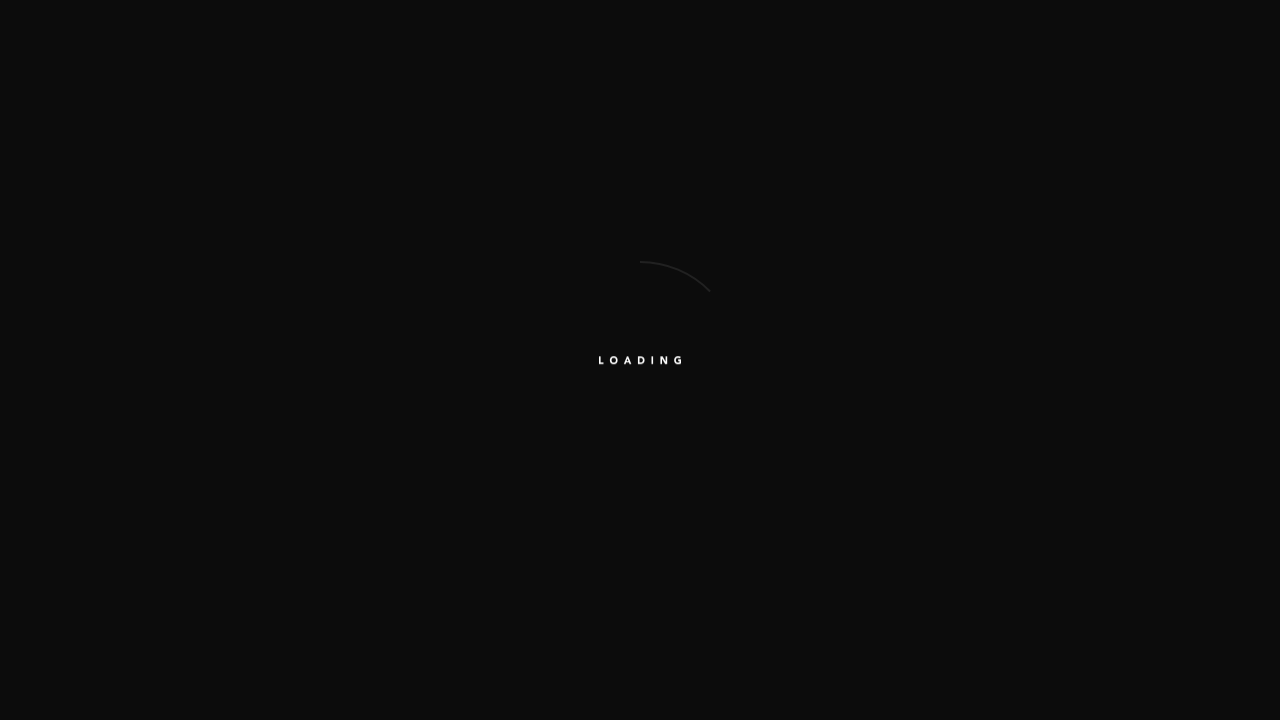

Scrolled down with mouse wheel (3rd scroll)
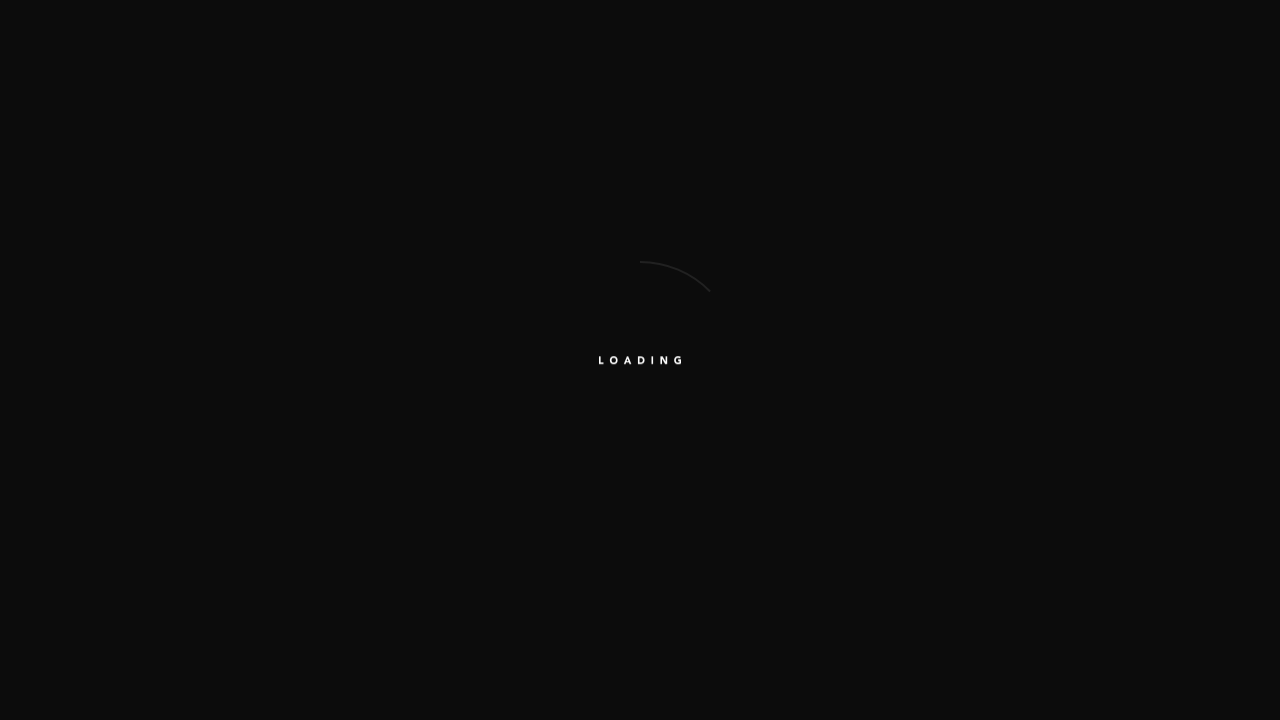

Pressed ArrowDown key to scroll down
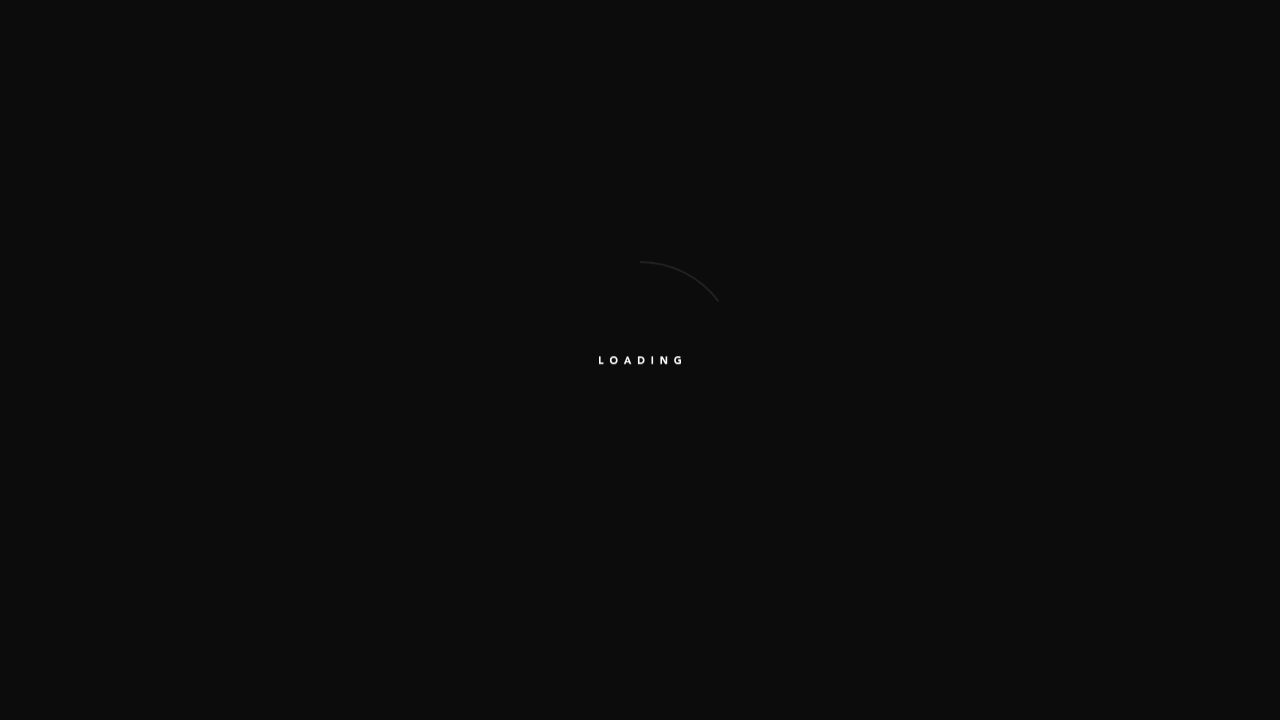

Scrolled down with mouse wheel (1st scroll)
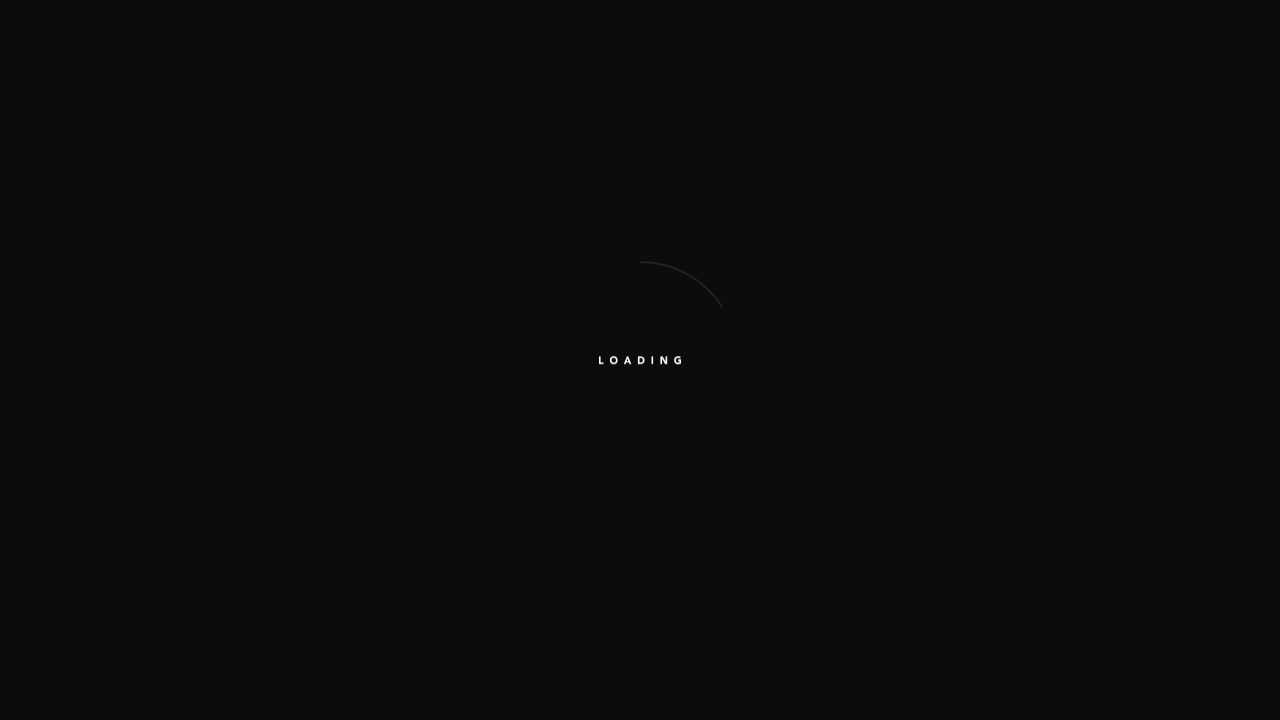

Scrolled down with mouse wheel (2nd scroll)
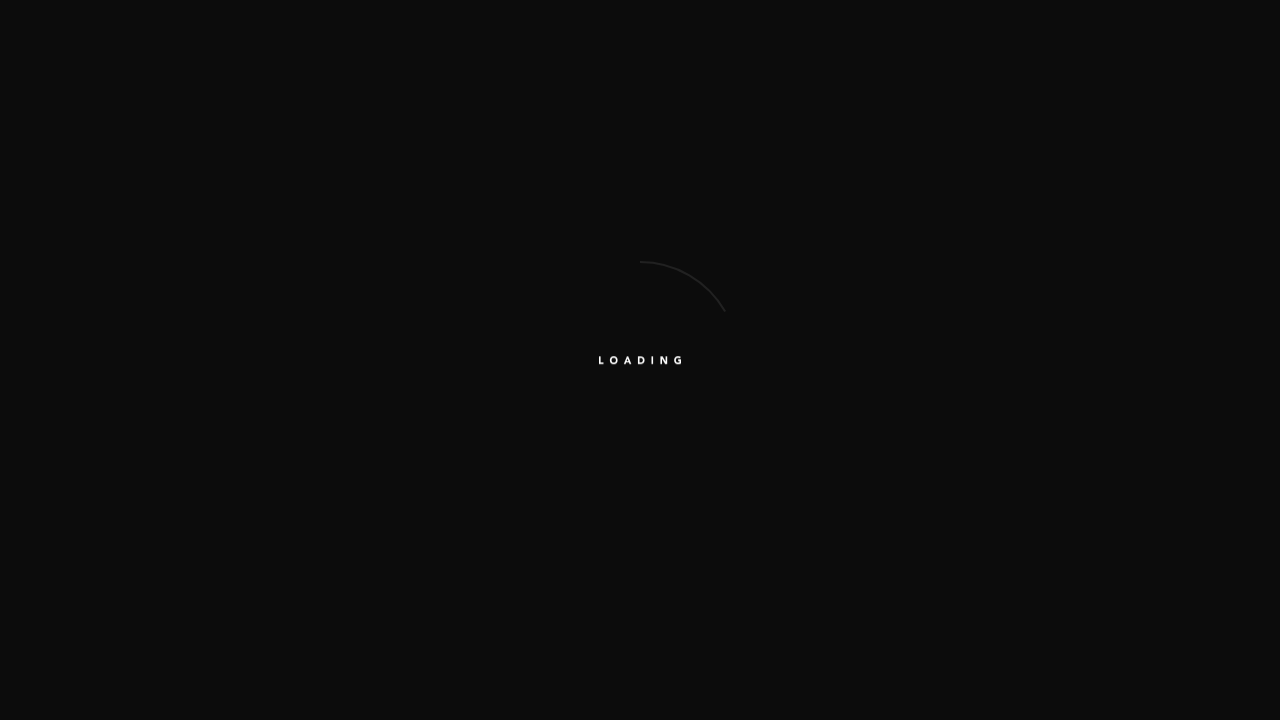

Scrolled down with mouse wheel (3rd scroll)
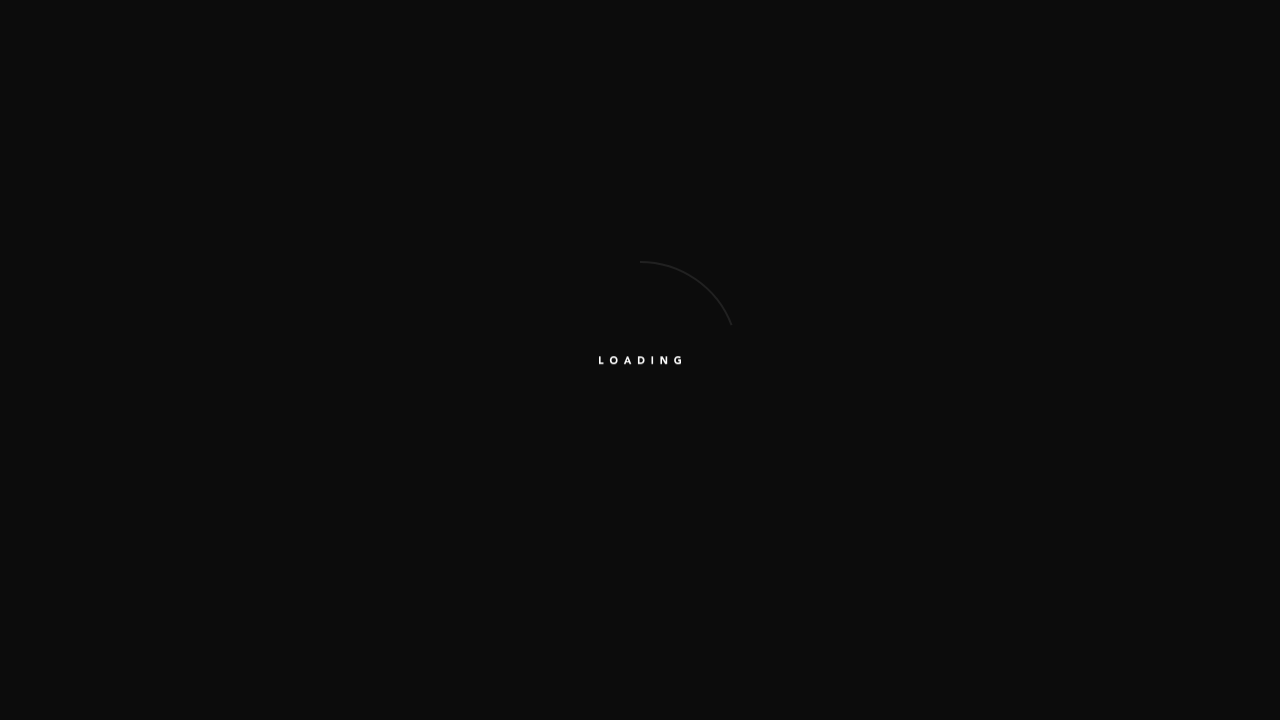

Pressed ArrowDown key to scroll down
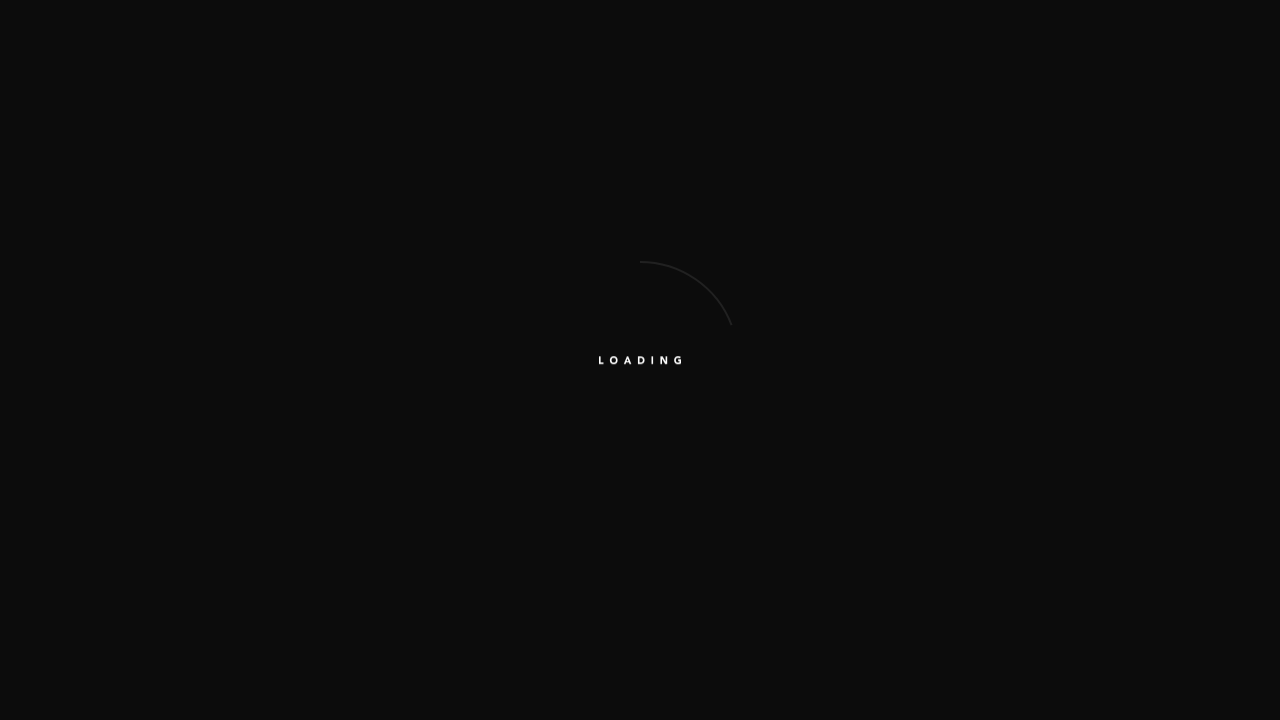

Scrolled down with mouse wheel (1st scroll)
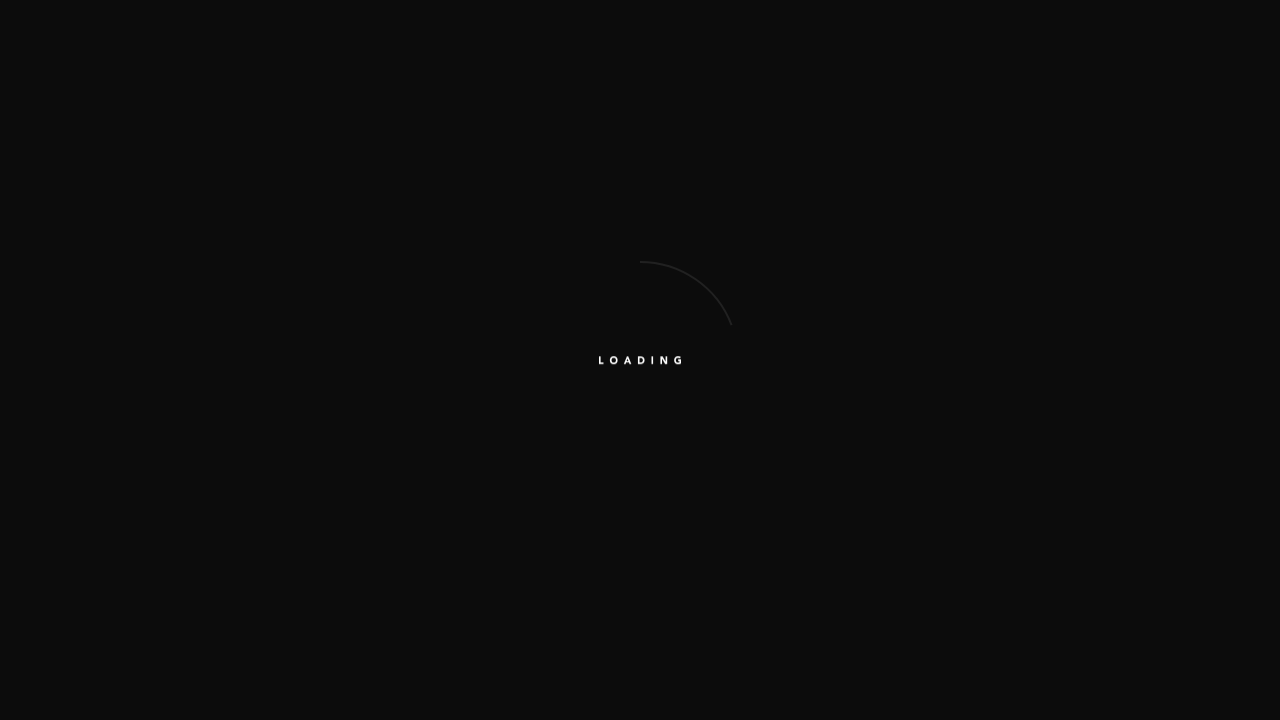

Scrolled down with mouse wheel (2nd scroll)
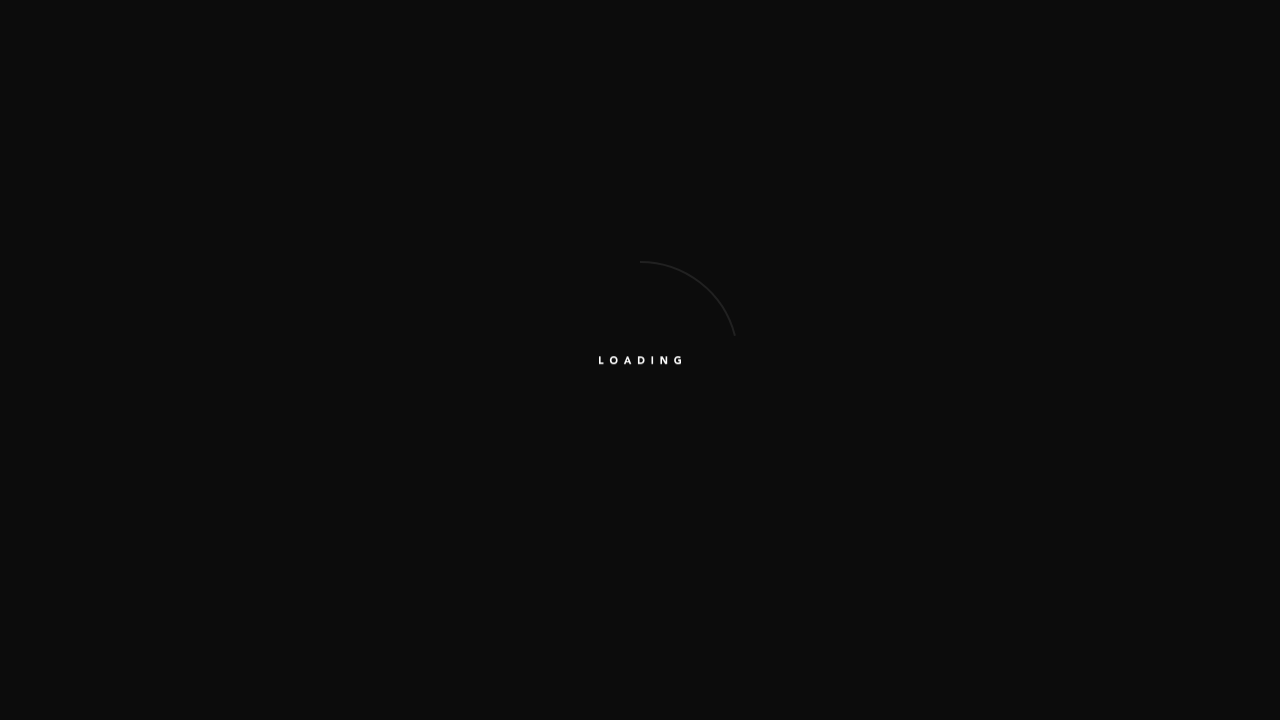

Scrolled down with mouse wheel (3rd scroll)
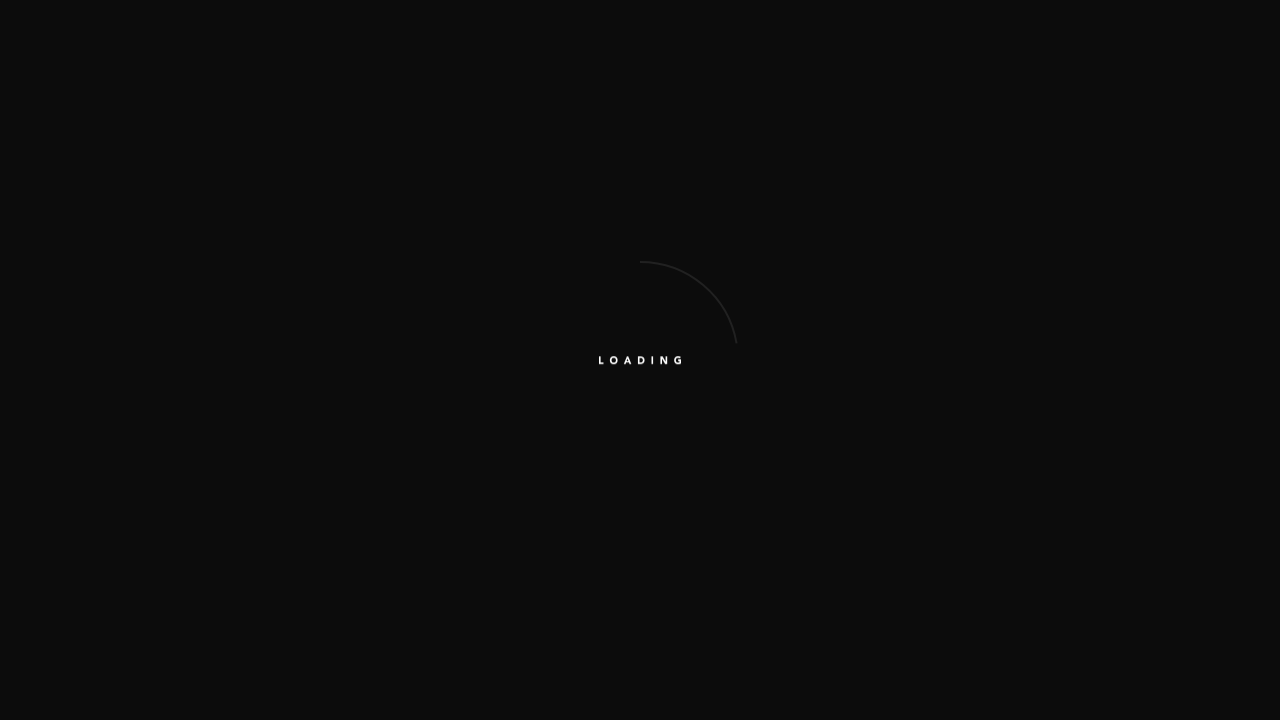

Pressed ArrowDown key to scroll down
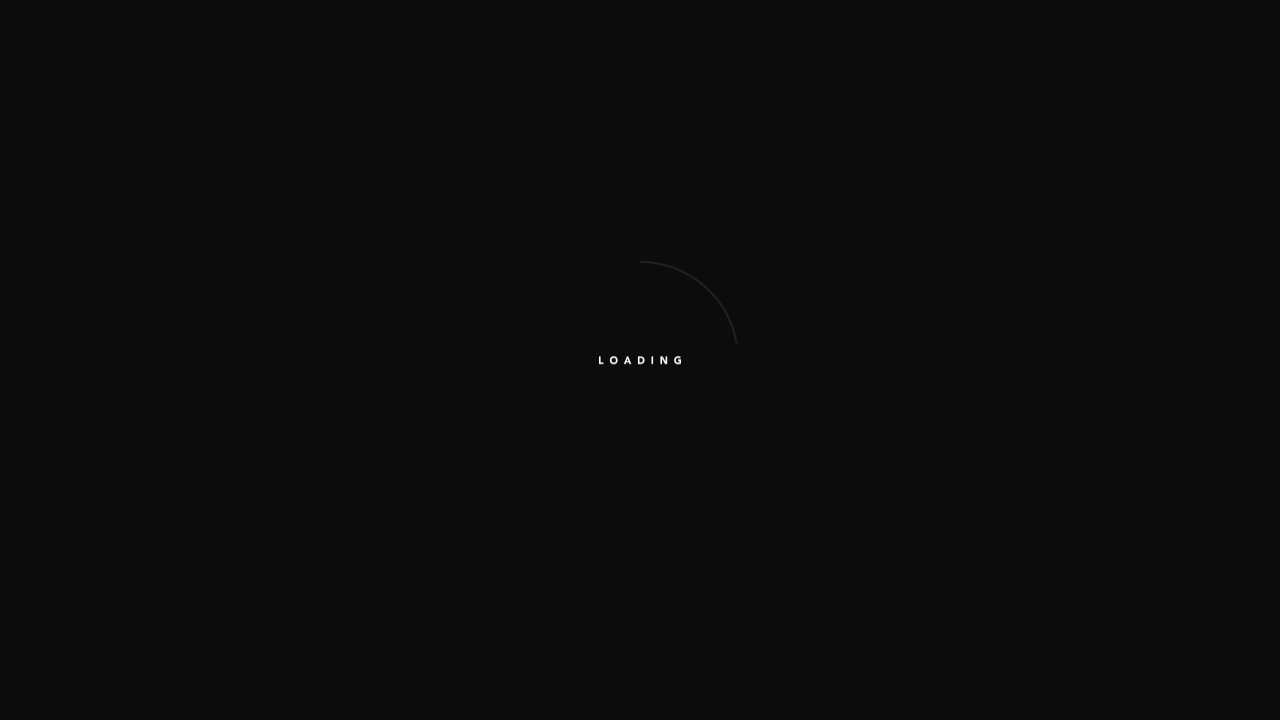

Scrolled down with mouse wheel (1st scroll)
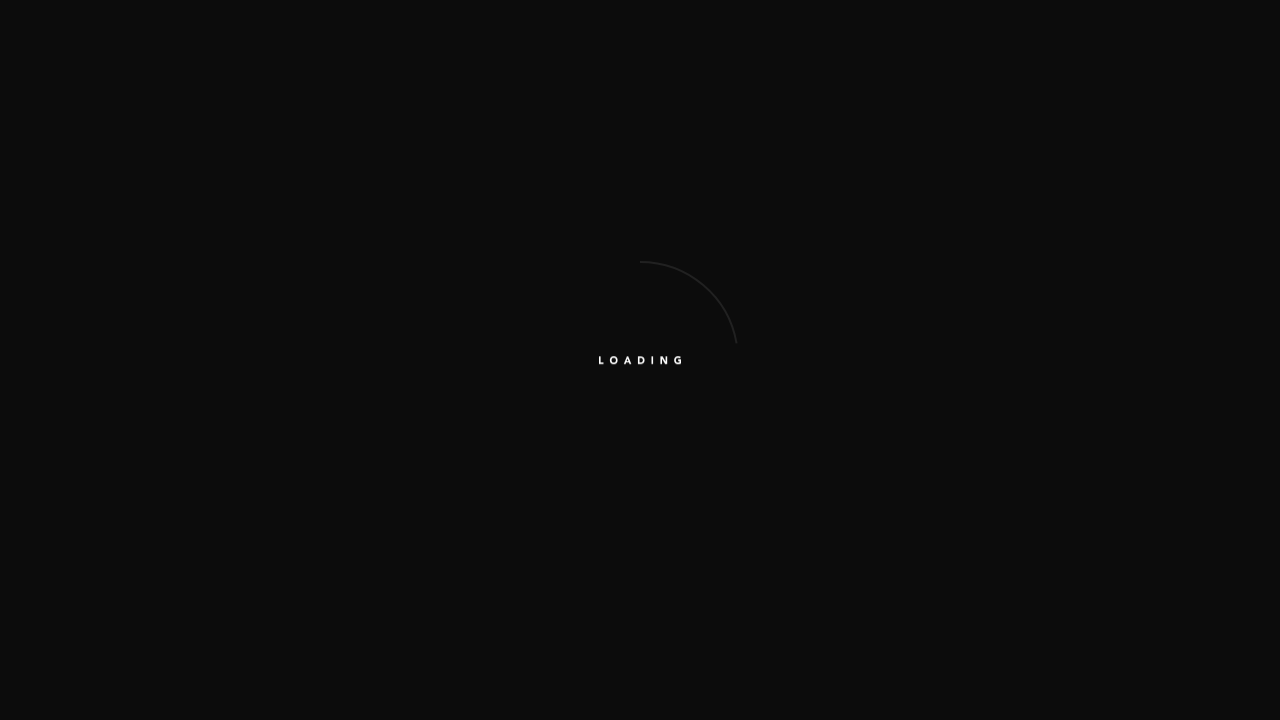

Scrolled down with mouse wheel (2nd scroll)
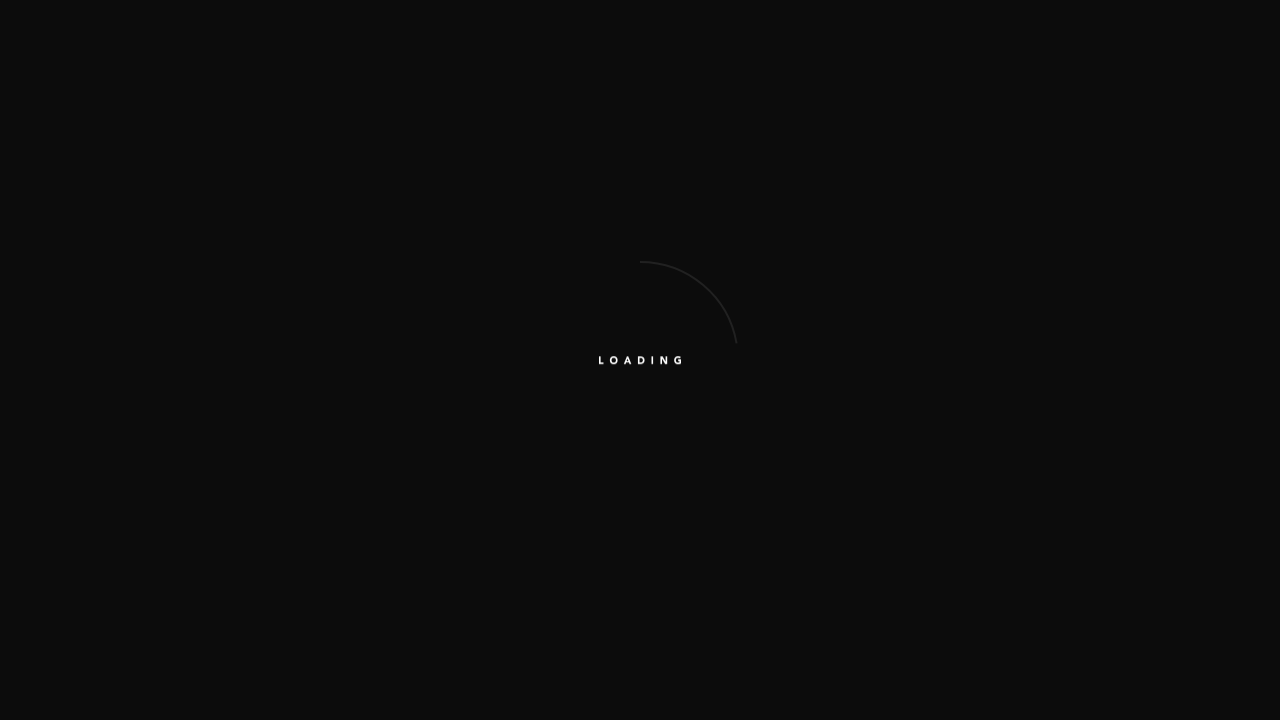

Scrolled down with mouse wheel (3rd scroll)
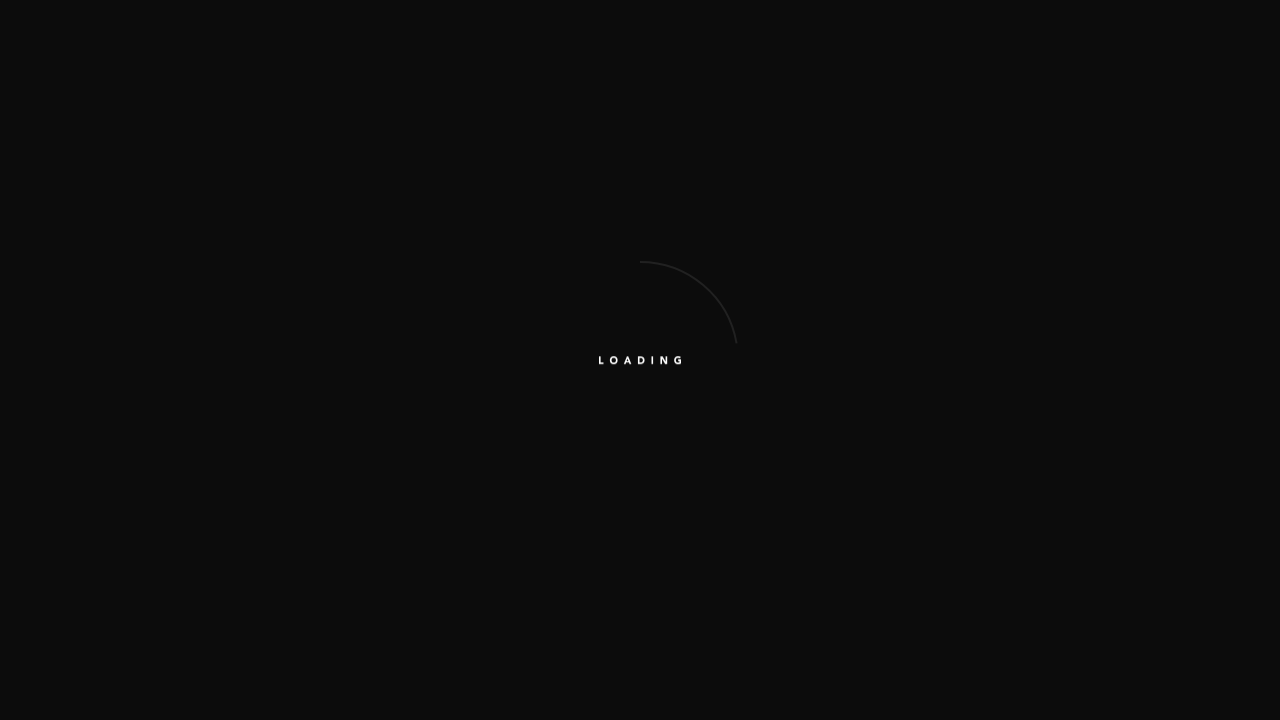

Pressed ArrowDown key to scroll down
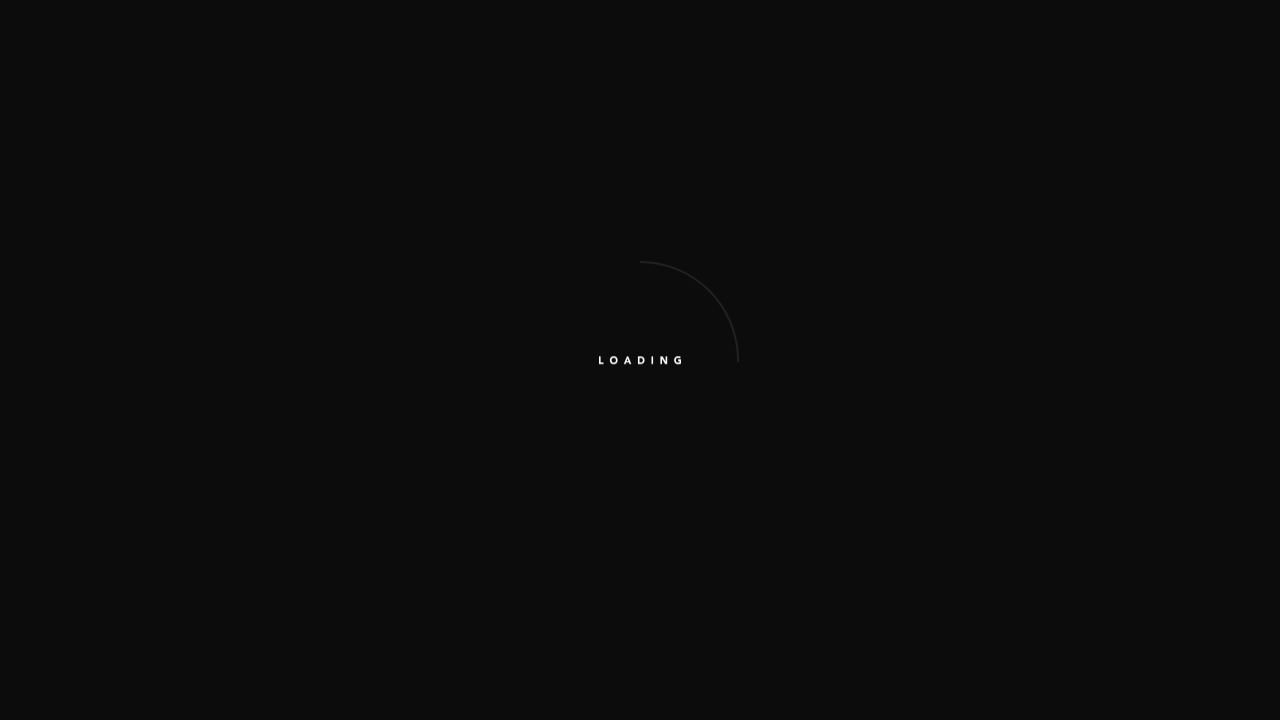

Scrolled down with mouse wheel (1st scroll)
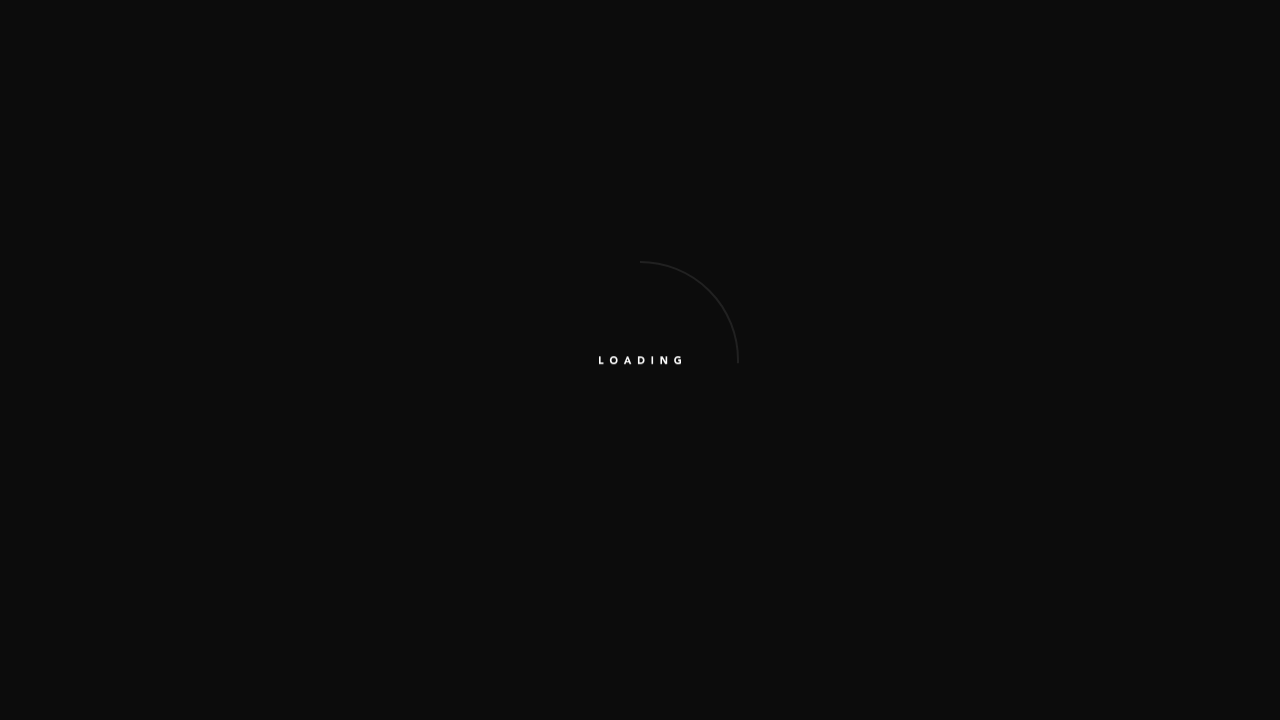

Scrolled down with mouse wheel (2nd scroll)
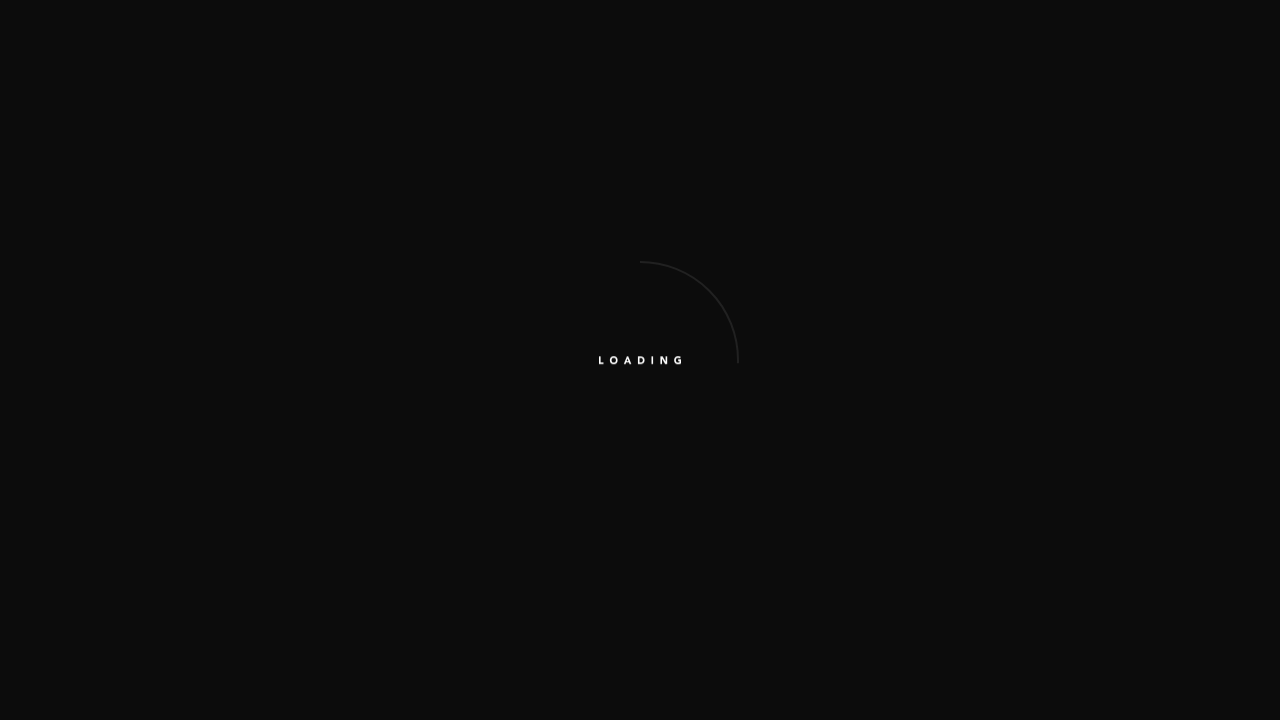

Scrolled down with mouse wheel (3rd scroll)
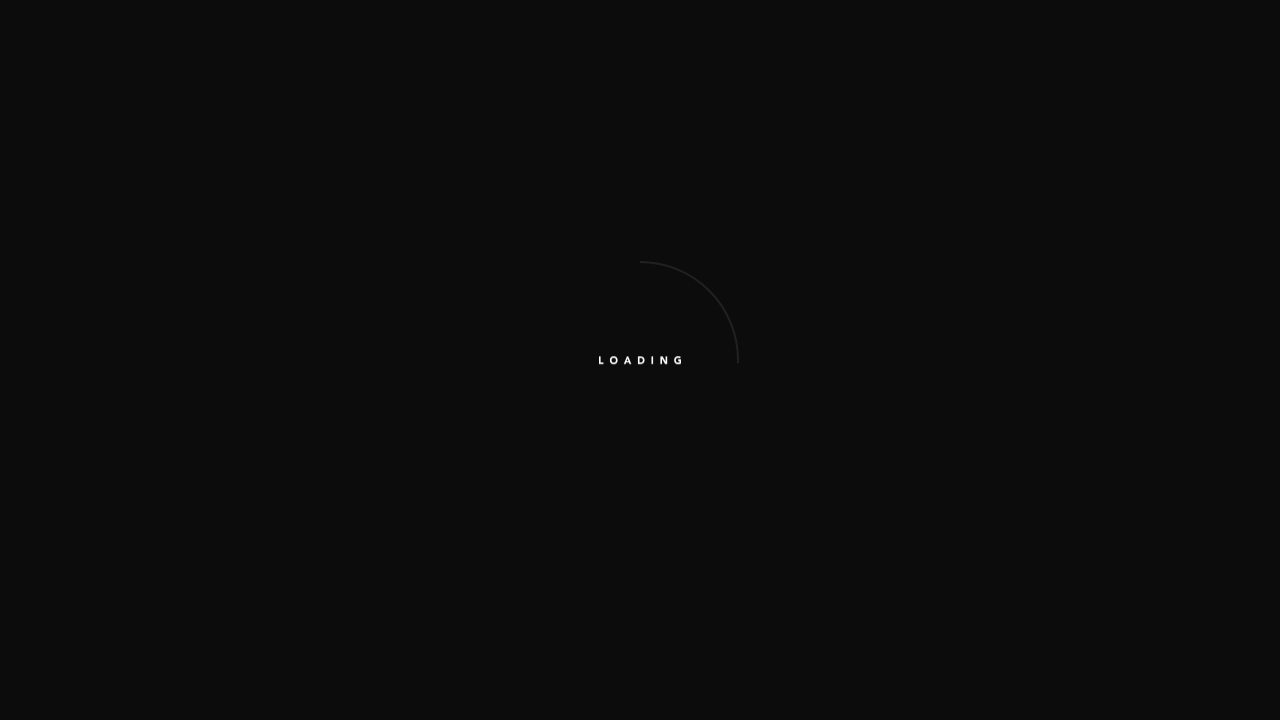

Pressed ArrowDown key to scroll down
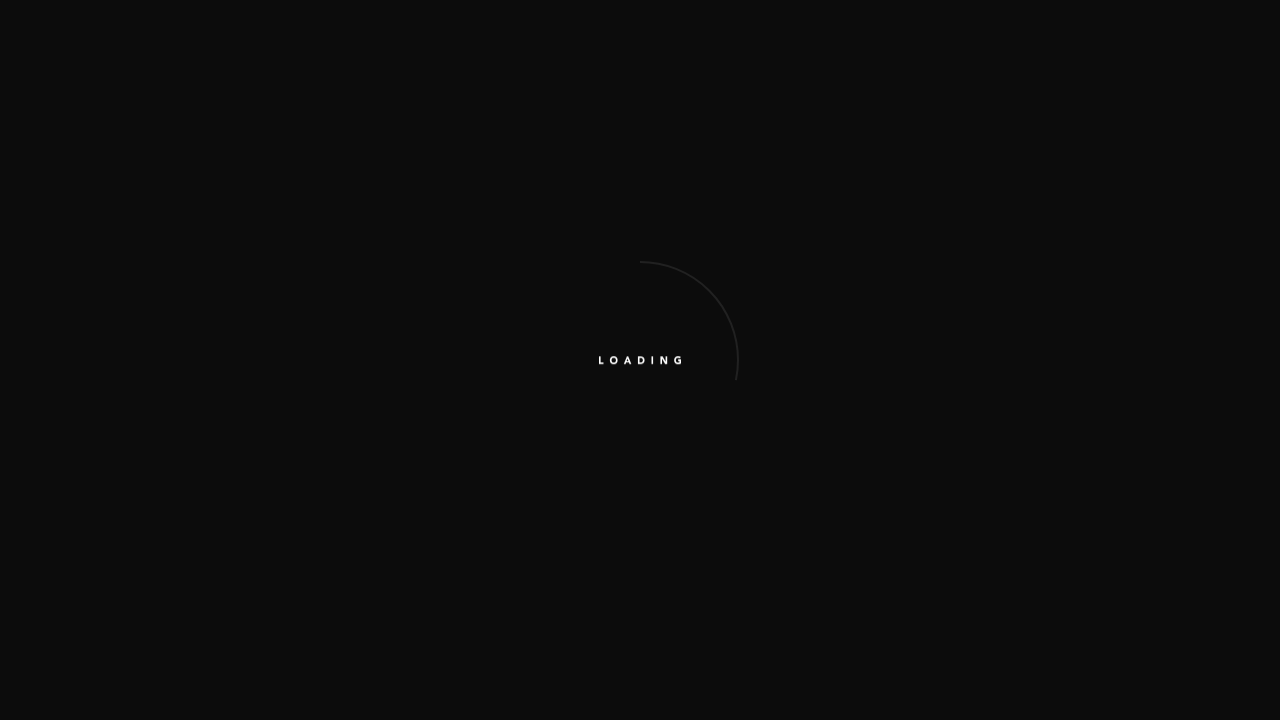

Scrolled down with mouse wheel (1st scroll)
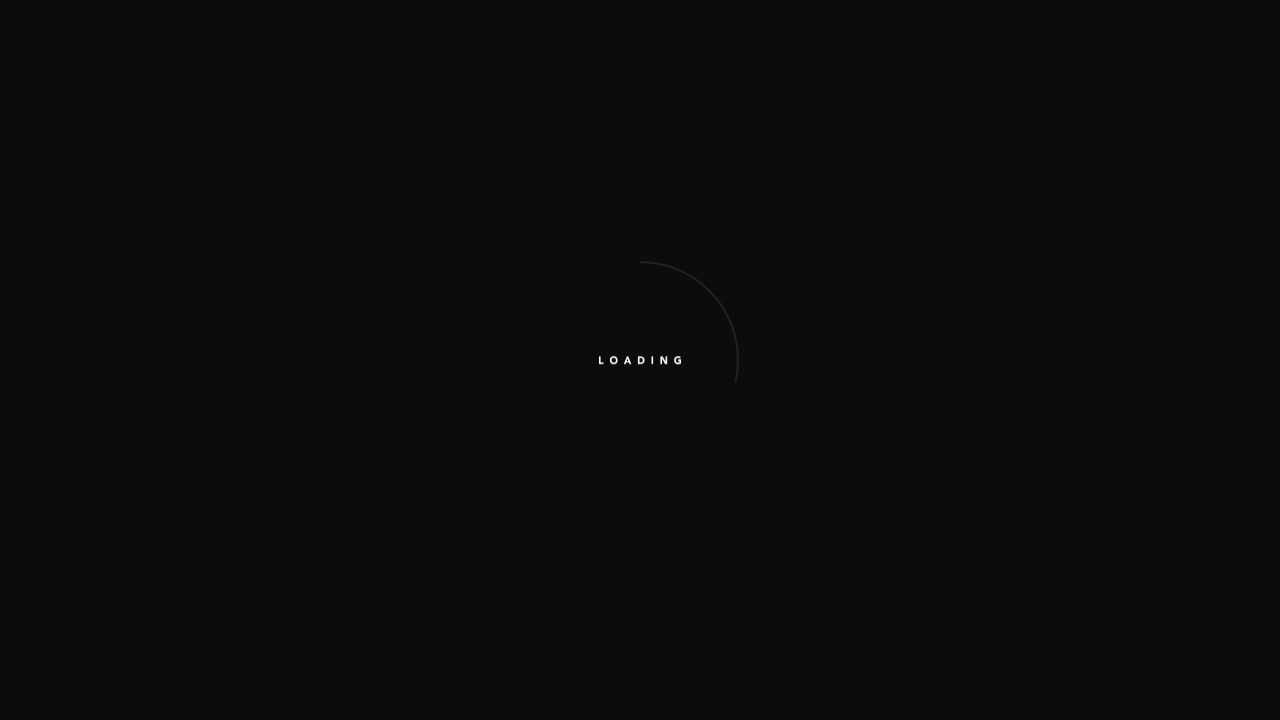

Scrolled down with mouse wheel (2nd scroll)
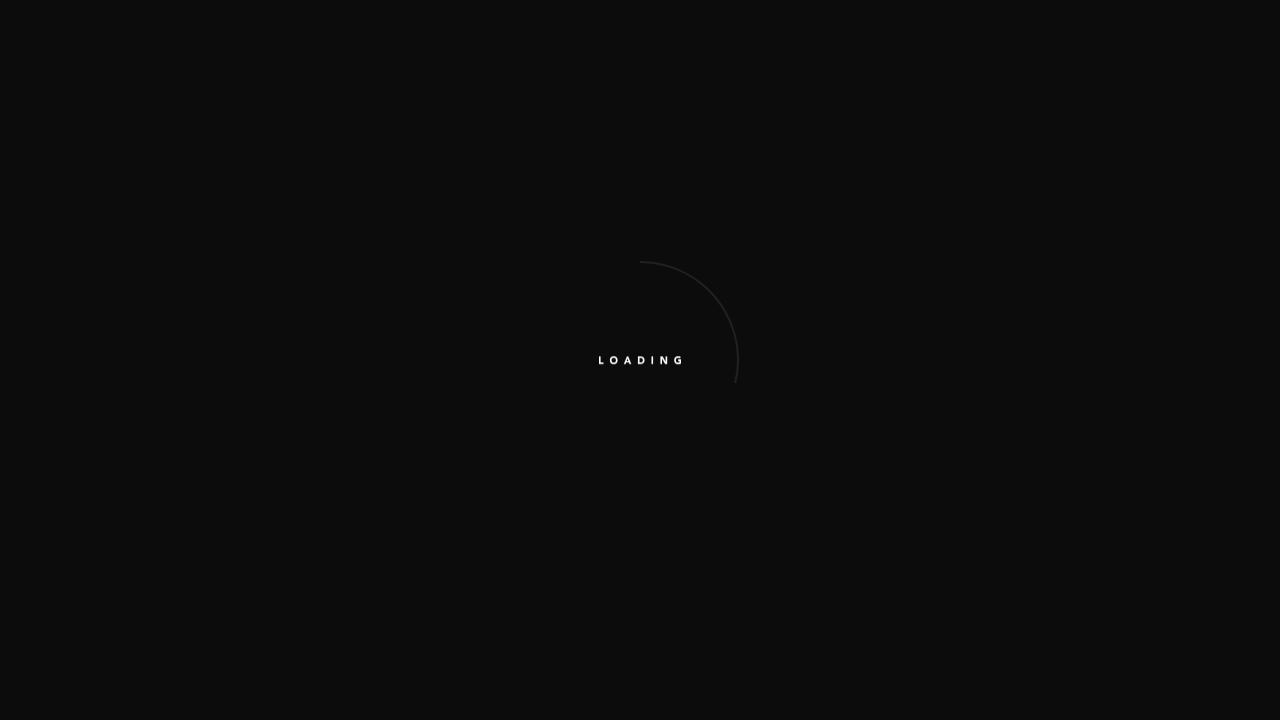

Scrolled down with mouse wheel (3rd scroll)
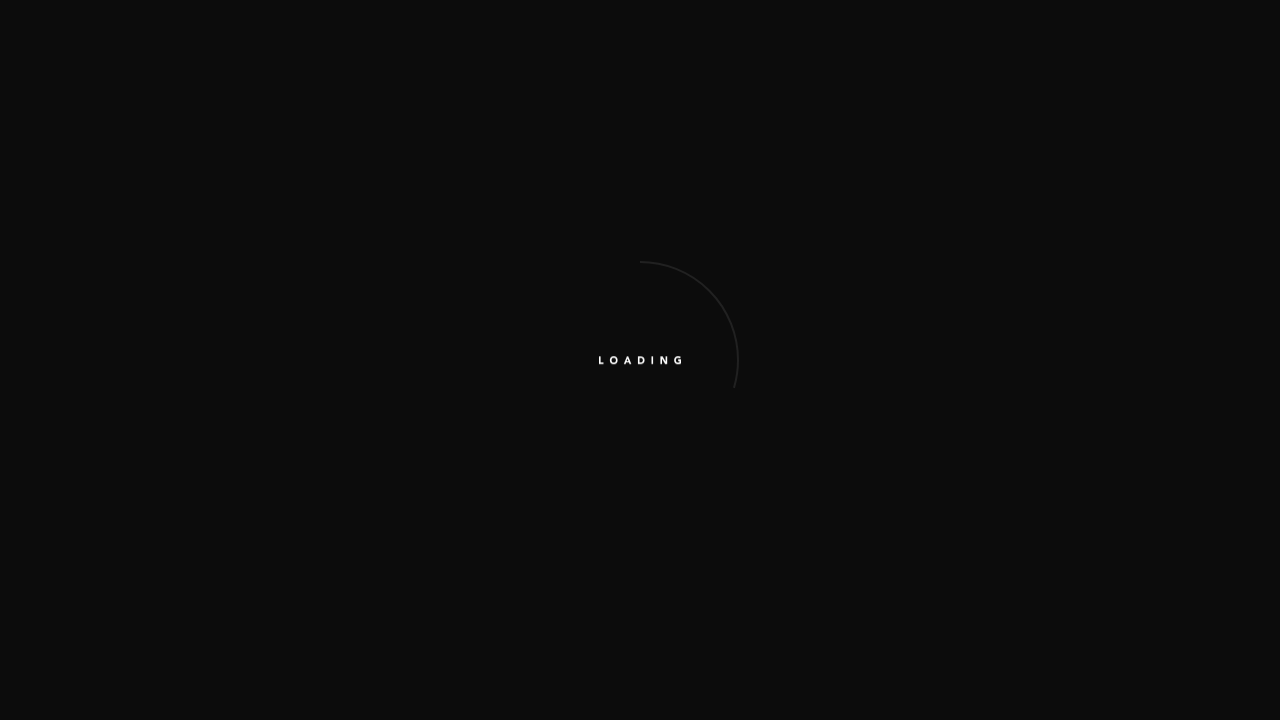

Pressed ArrowDown key to scroll down
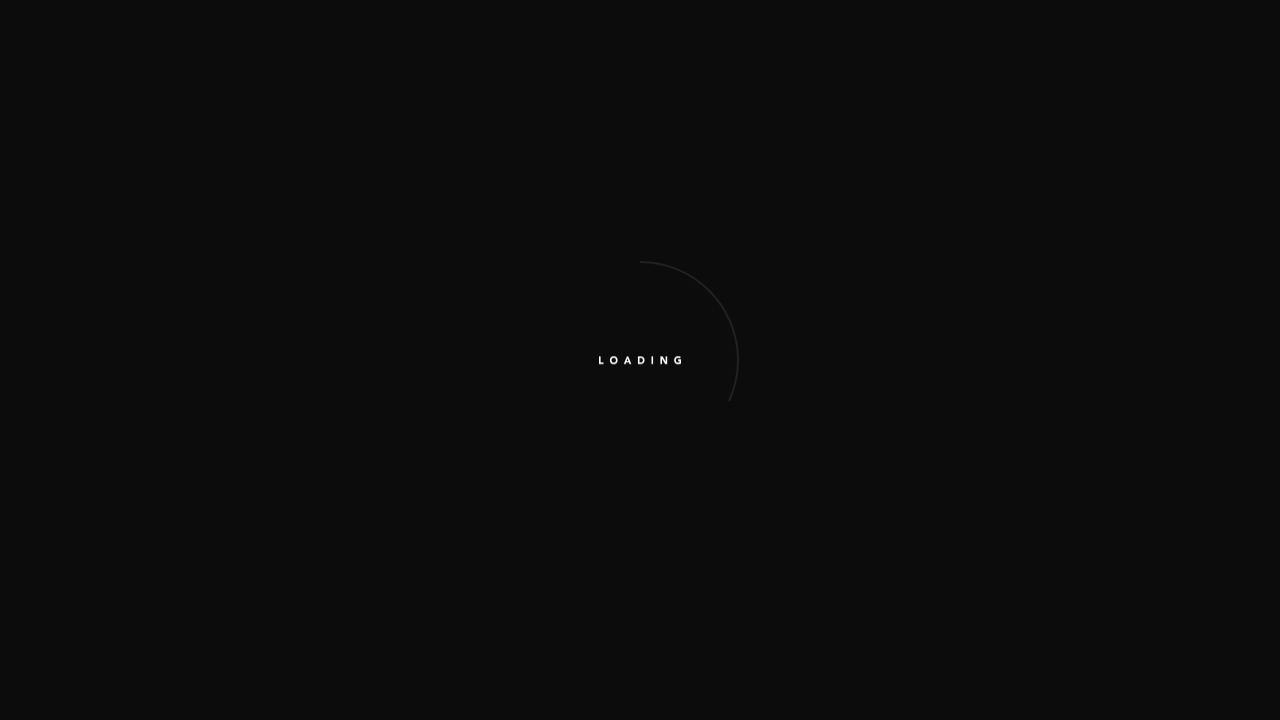

Scrolled down with mouse wheel (1st scroll)
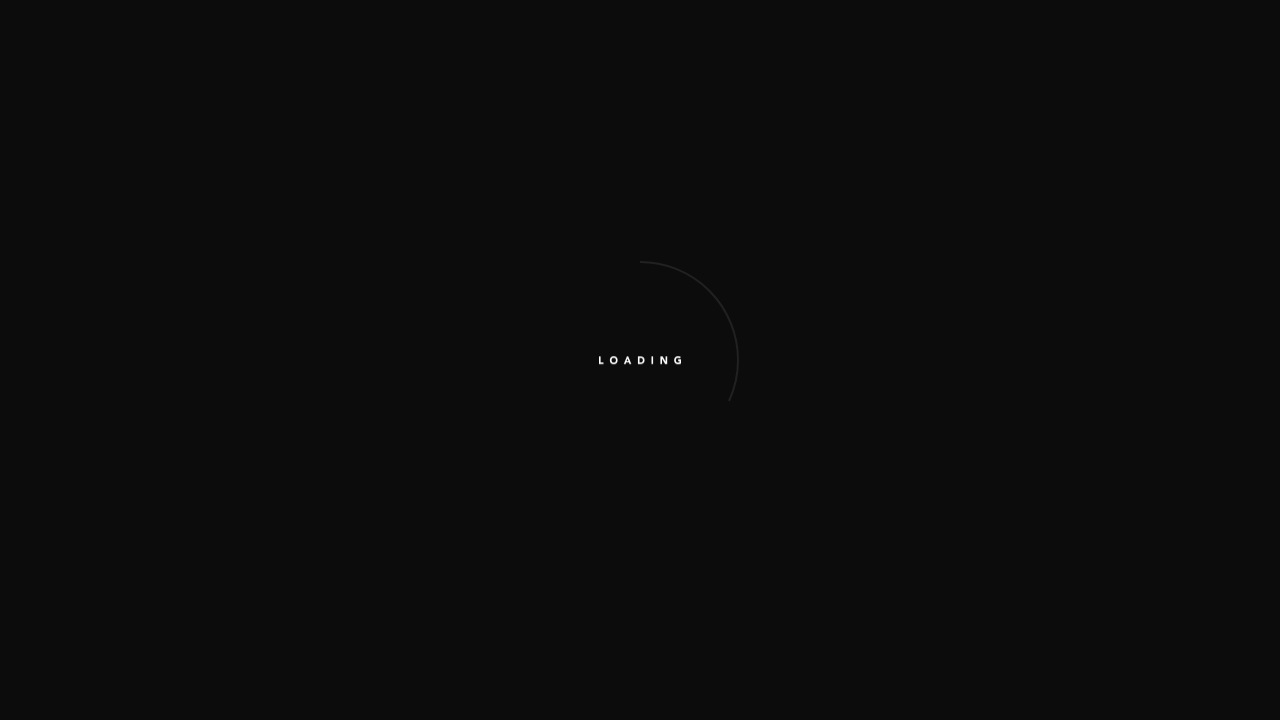

Scrolled down with mouse wheel (2nd scroll)
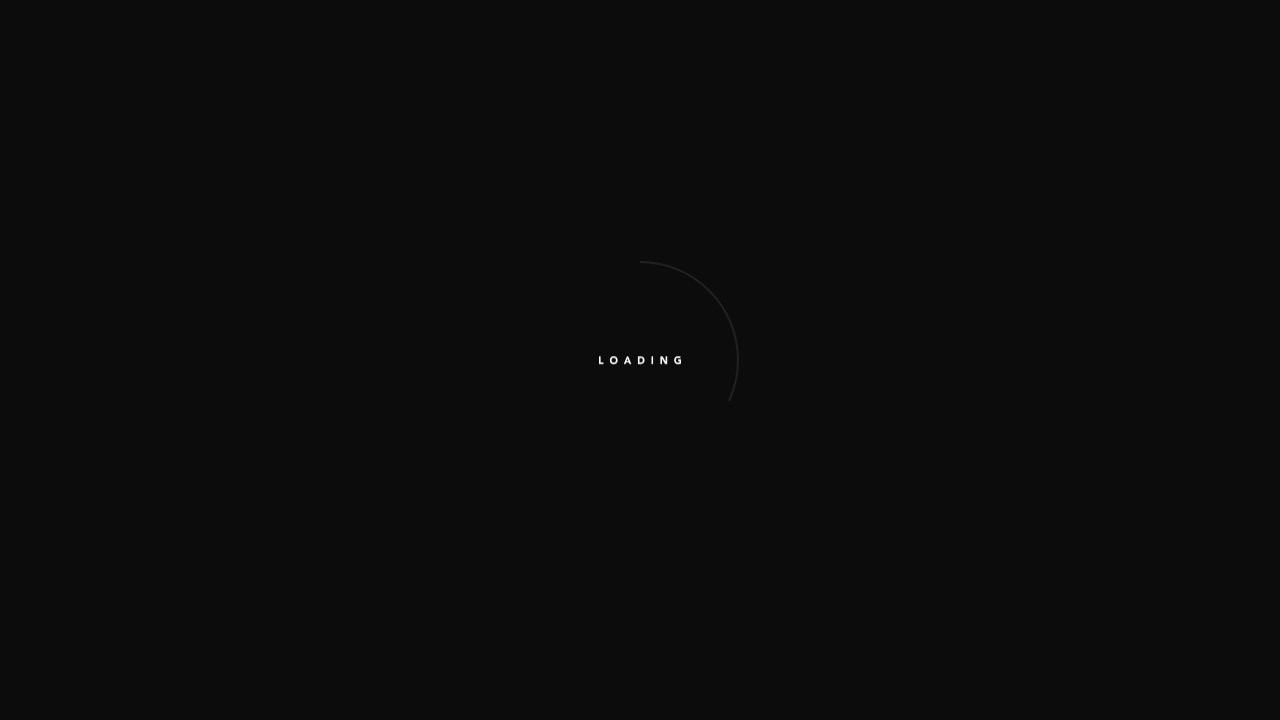

Scrolled down with mouse wheel (3rd scroll)
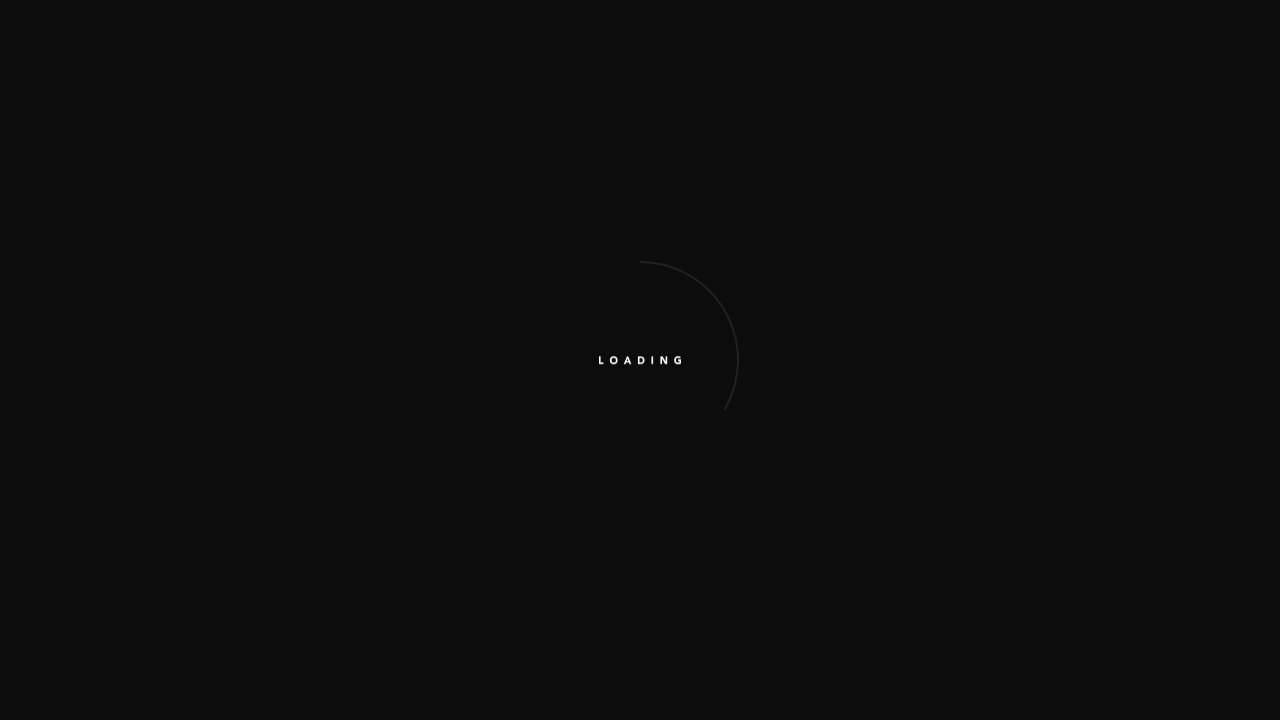

Pressed ArrowDown key to scroll down
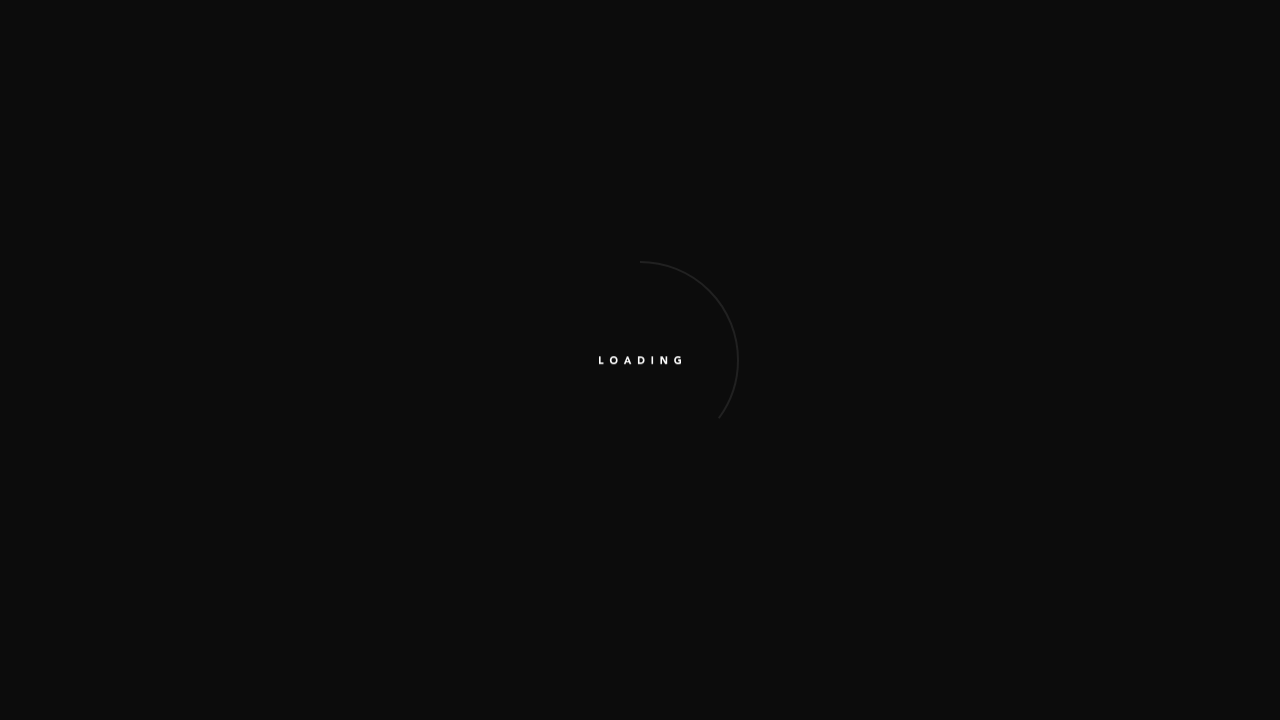

Scrolled down with mouse wheel (1st scroll)
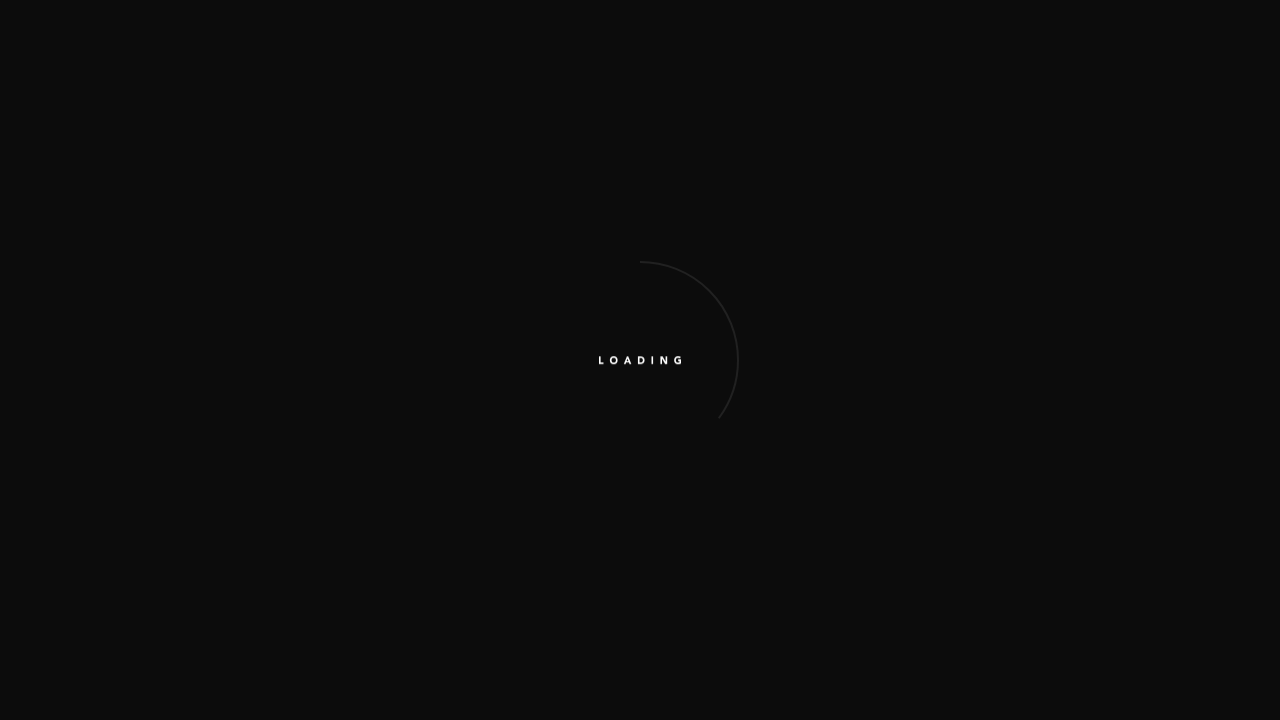

Scrolled down with mouse wheel (2nd scroll)
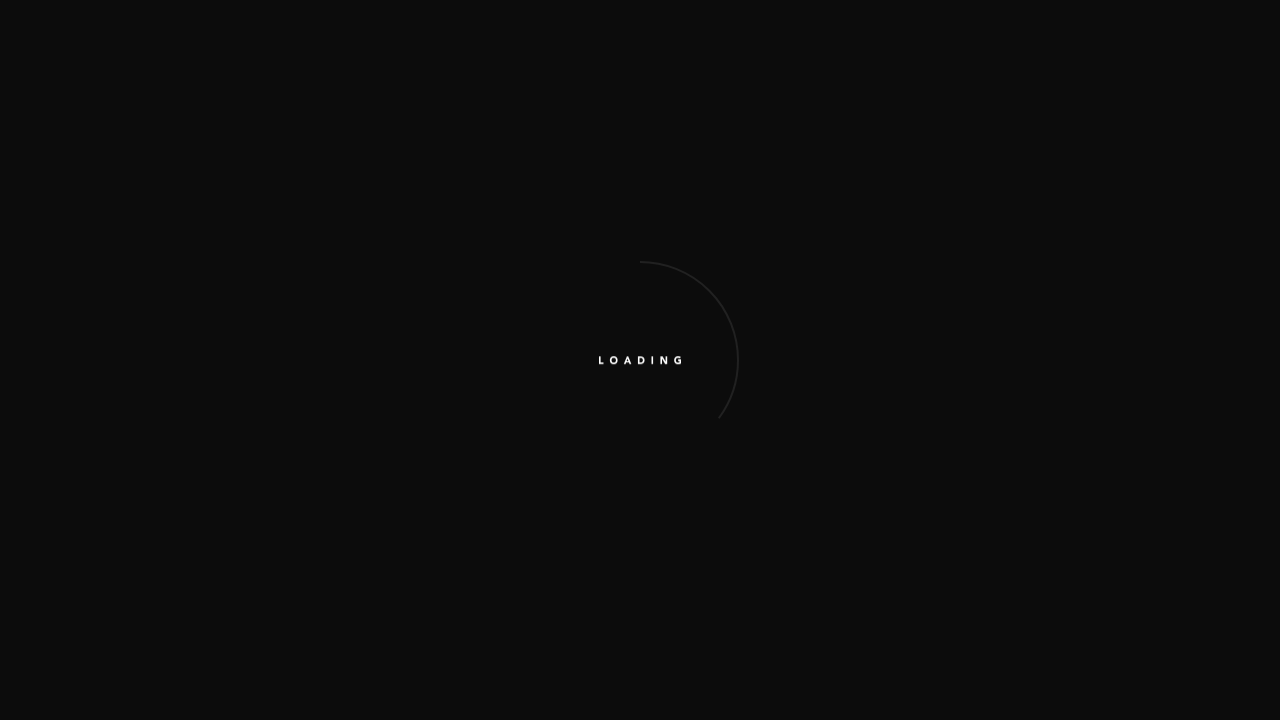

Scrolled down with mouse wheel (3rd scroll)
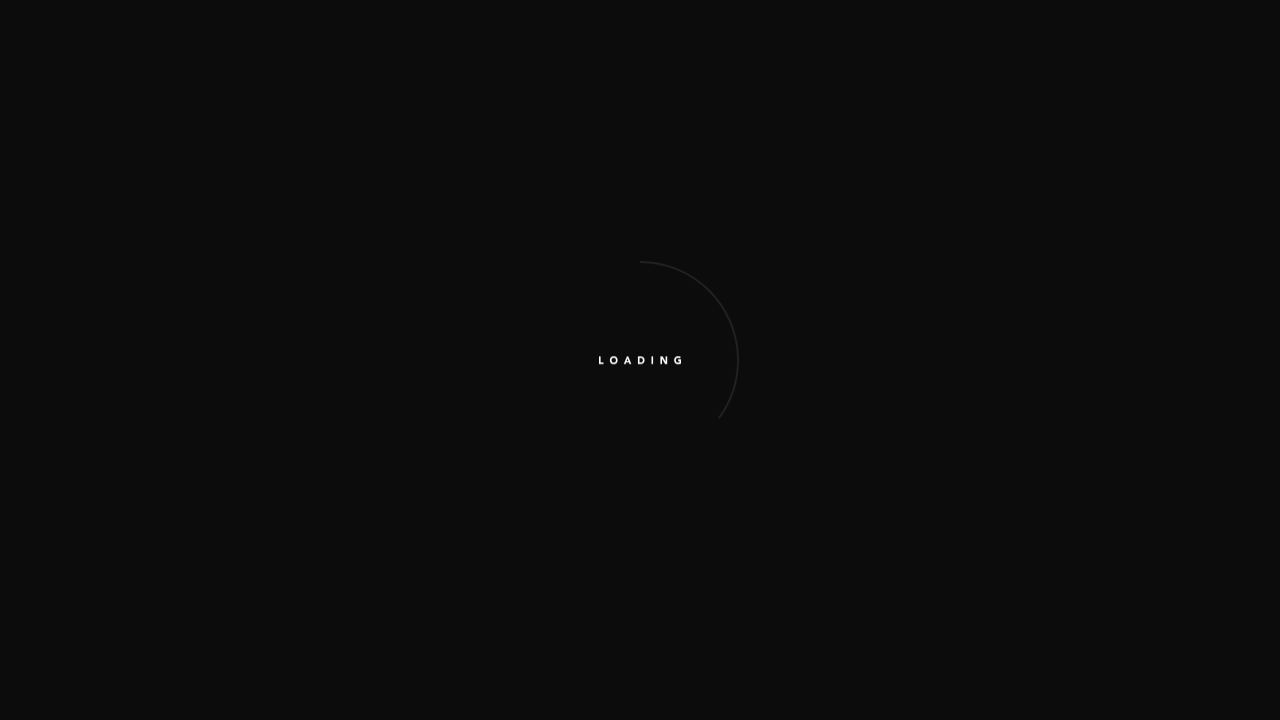

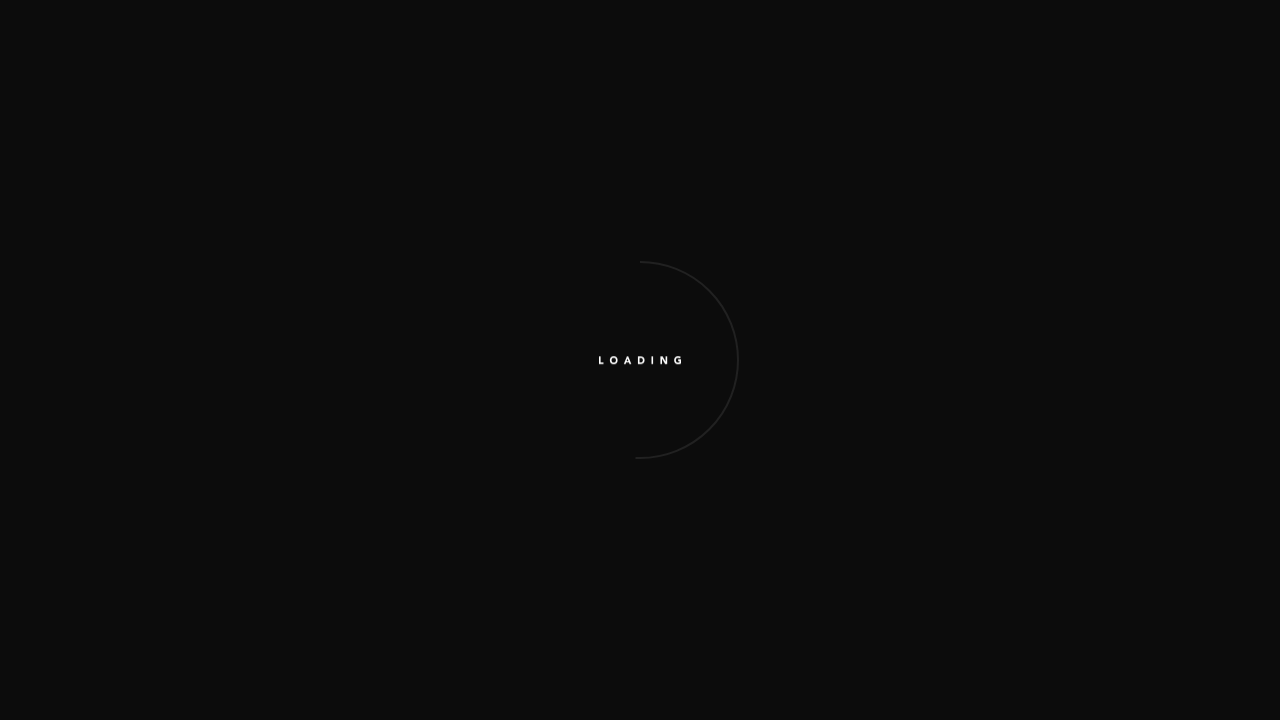